Navigates to Tech With Tim website and verifies the page loads by checking the title

Starting URL: https://techwithtim.net

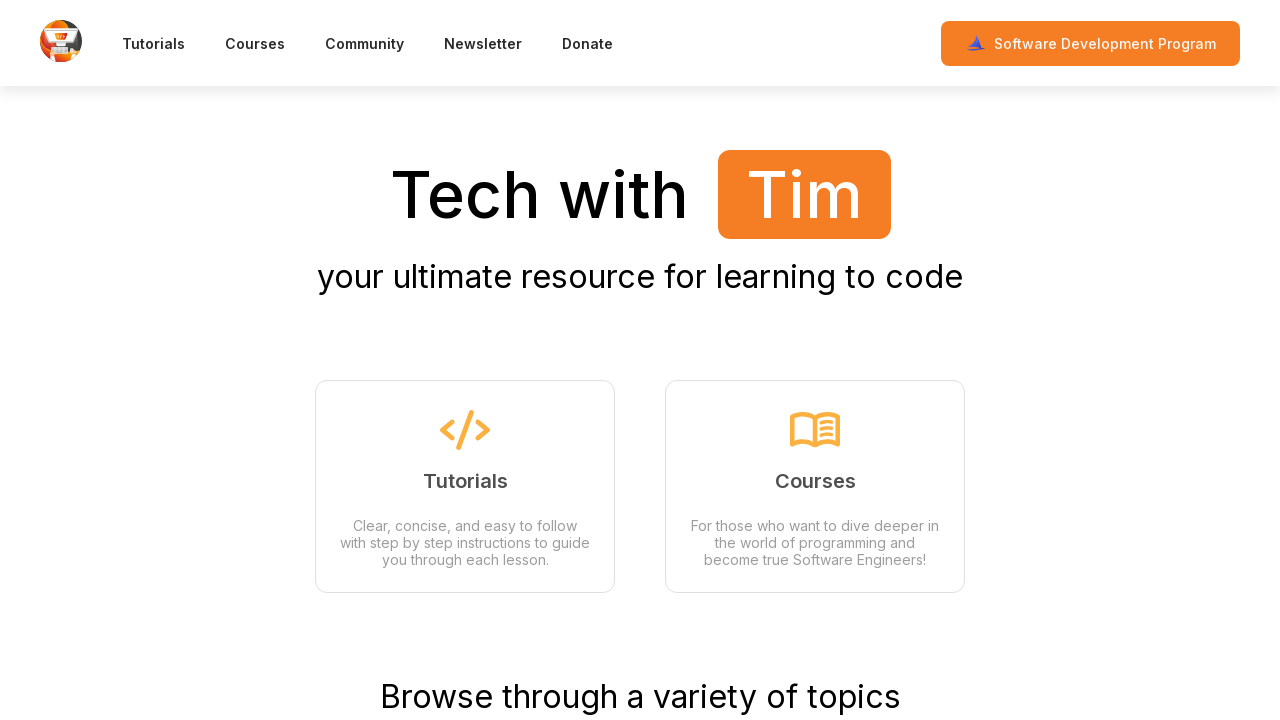

Waited for page to reach domcontentloaded state
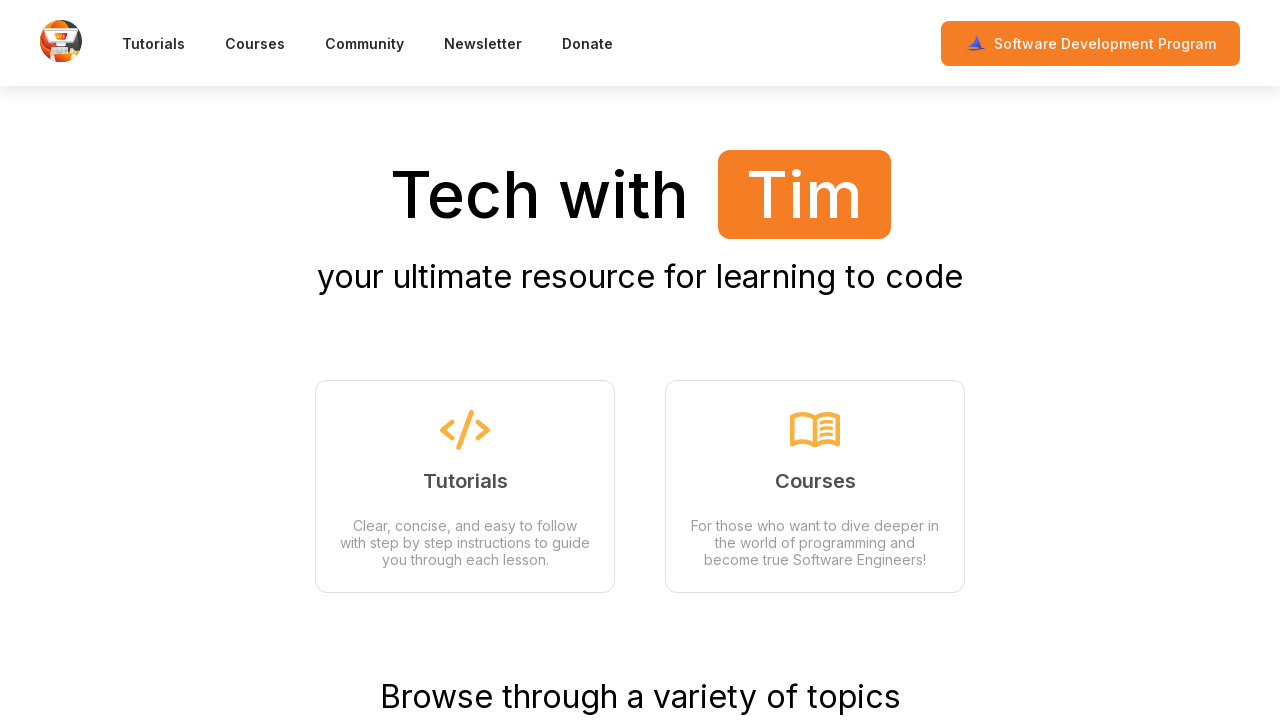

Retrieved page title to verify Tech With Tim website loaded
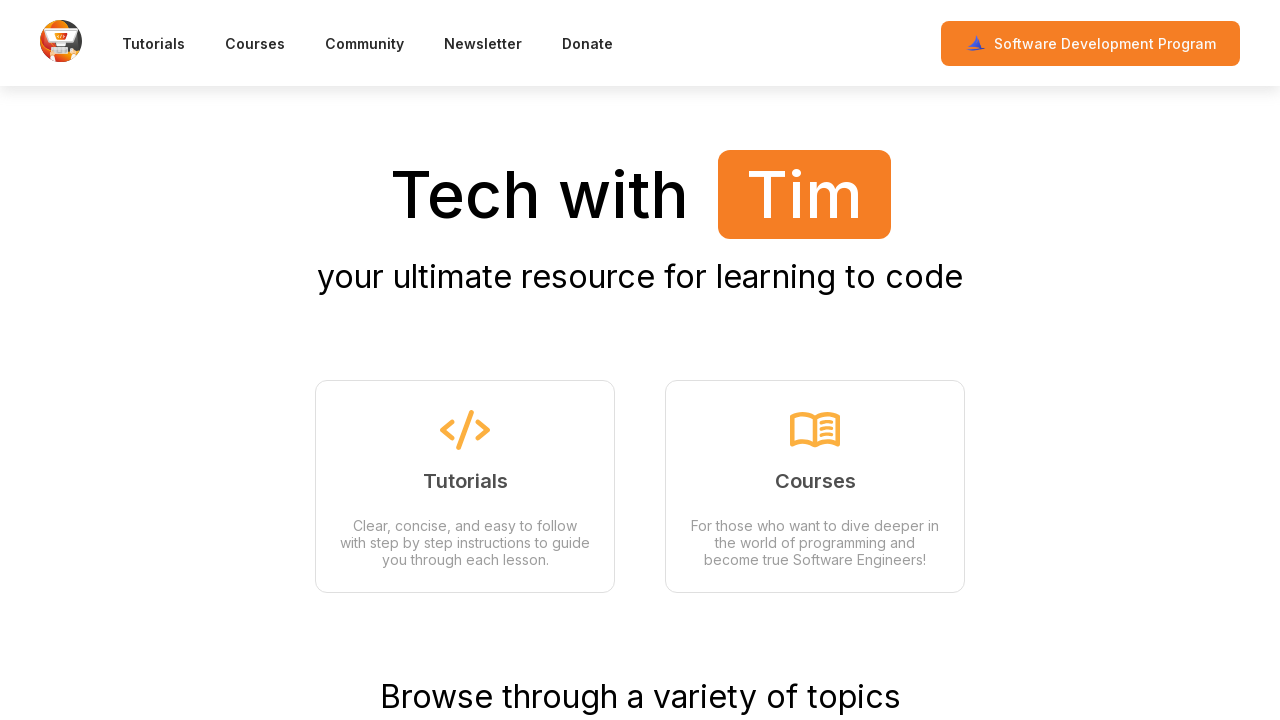

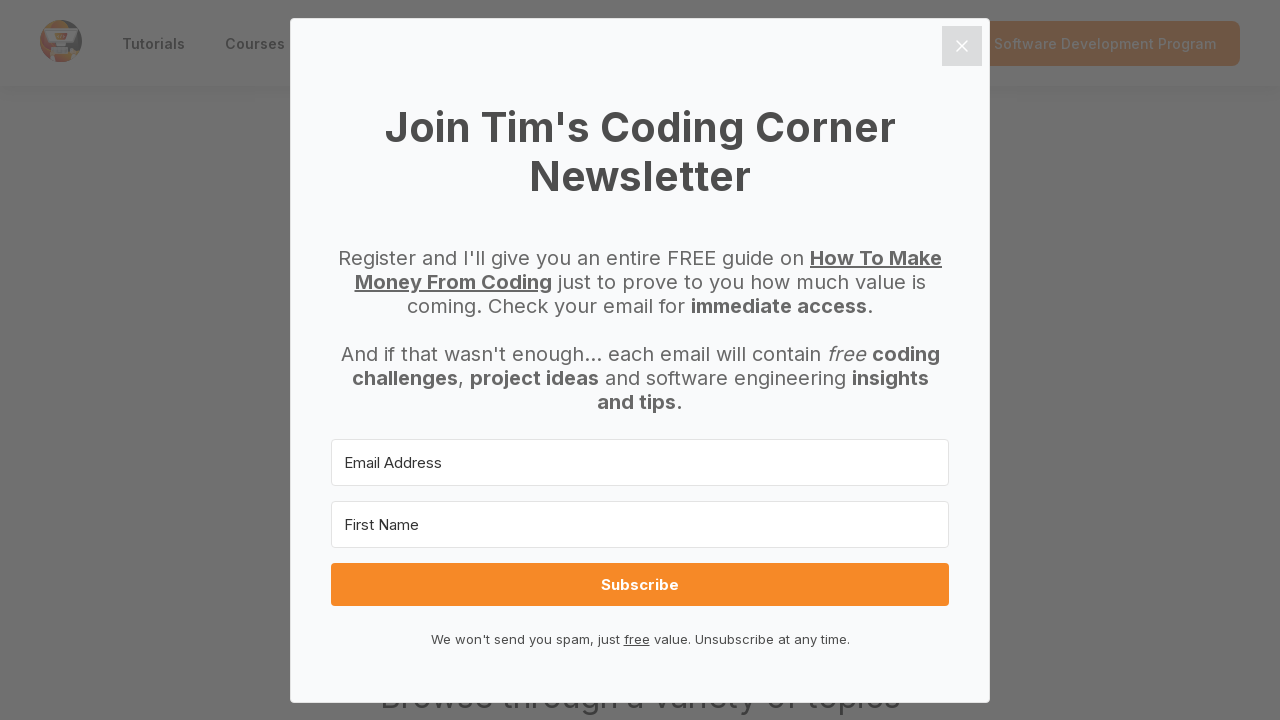